Tests drag and drop functionality by dragging an element from one container to another

Starting URL: https://grotechminds.com/drag-and-drop/

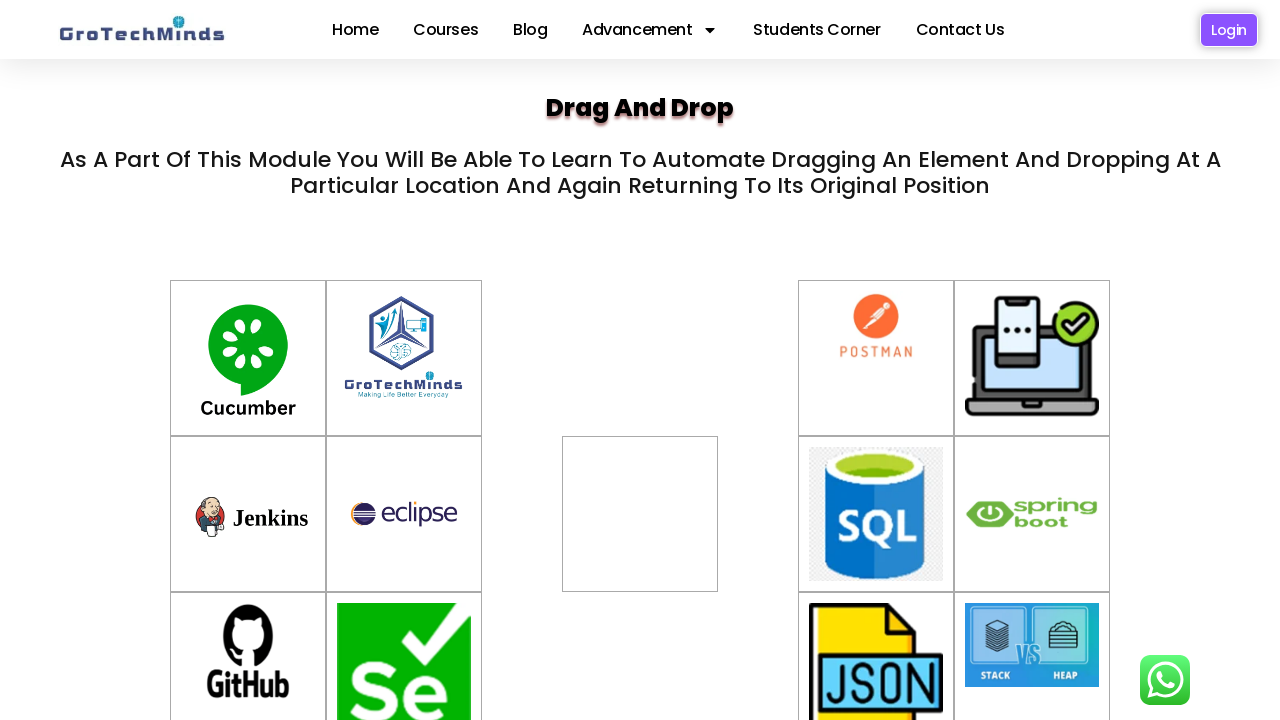

Located the draggable element in the first container
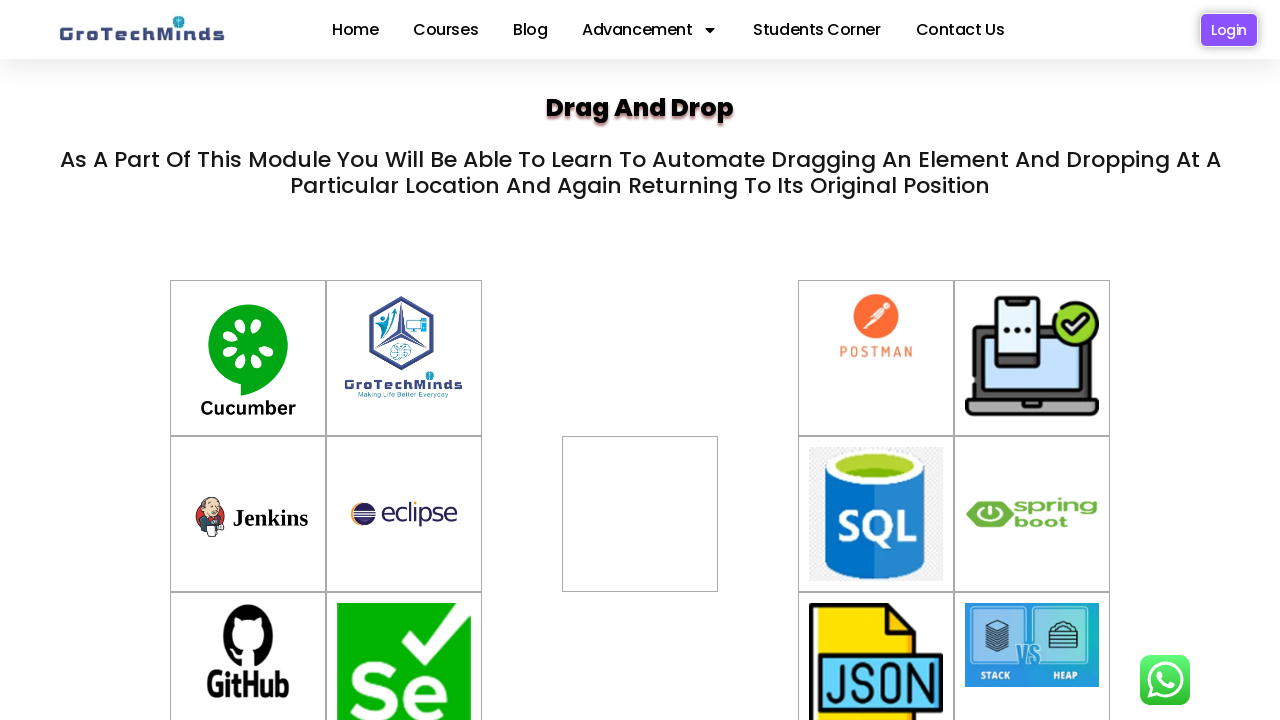

Located the drop target container
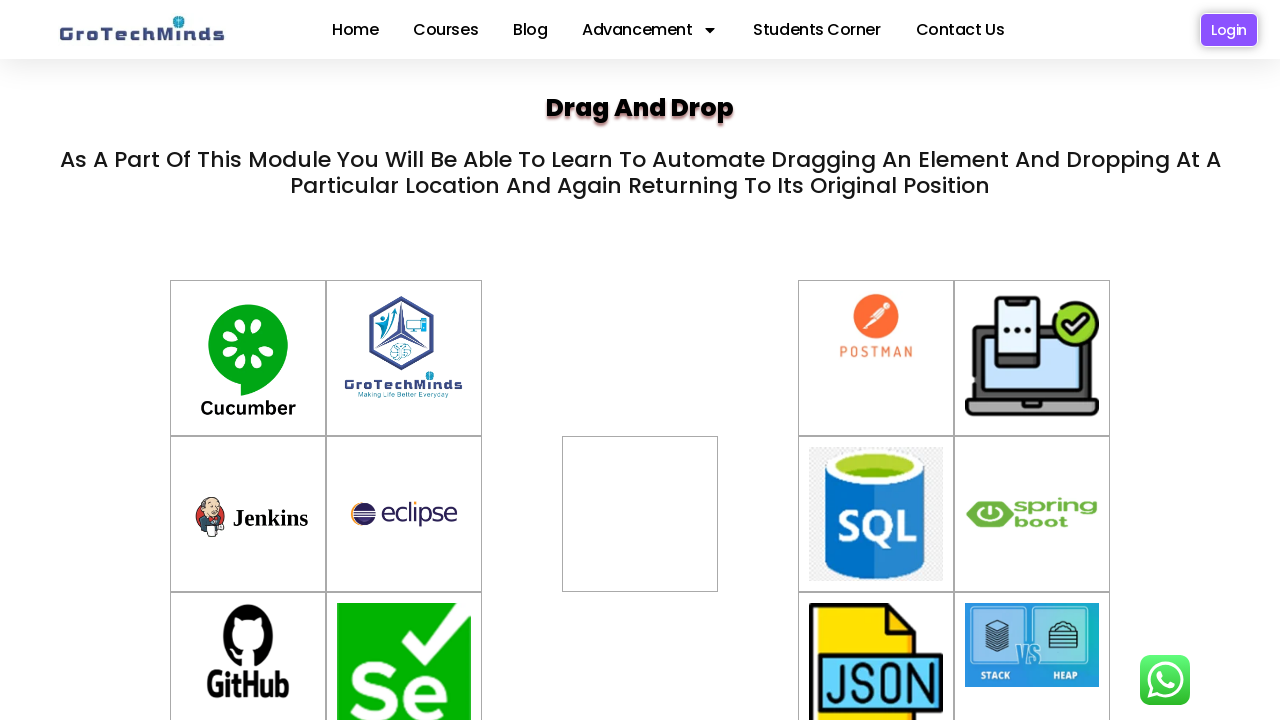

Dragged element from source container to target container at (640, 514)
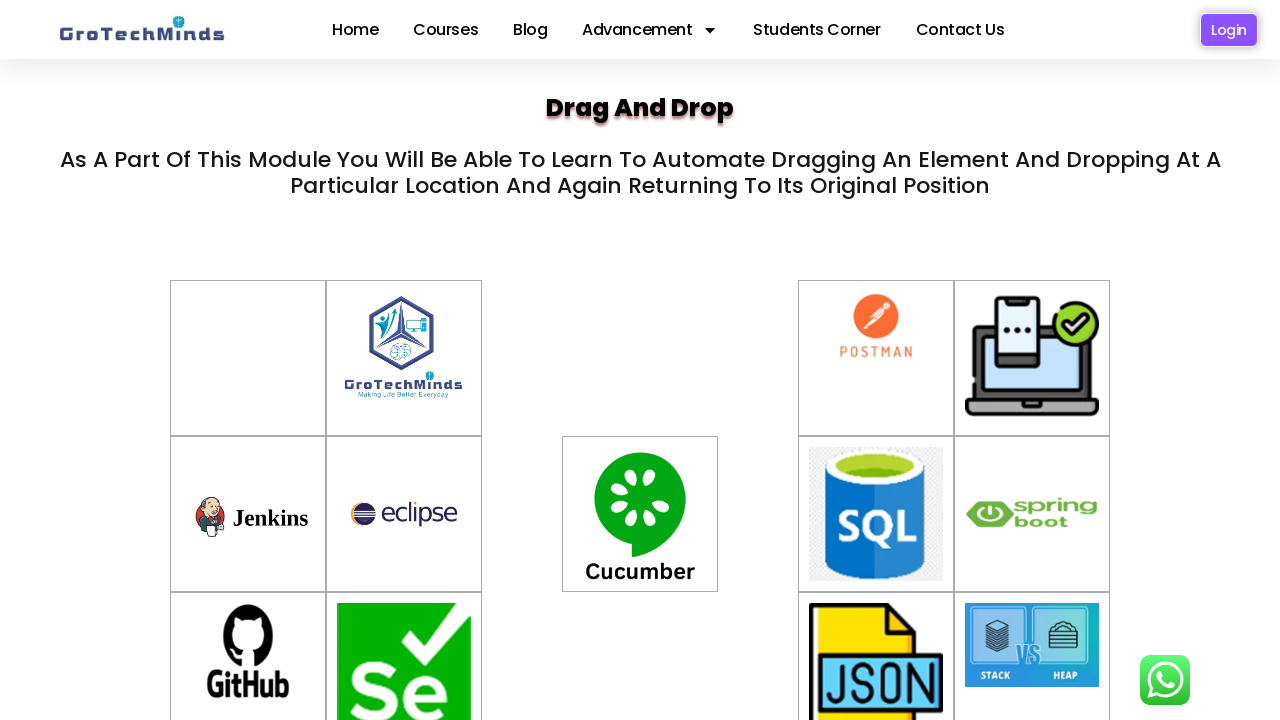

Waited 2 seconds for drag and drop operation to complete
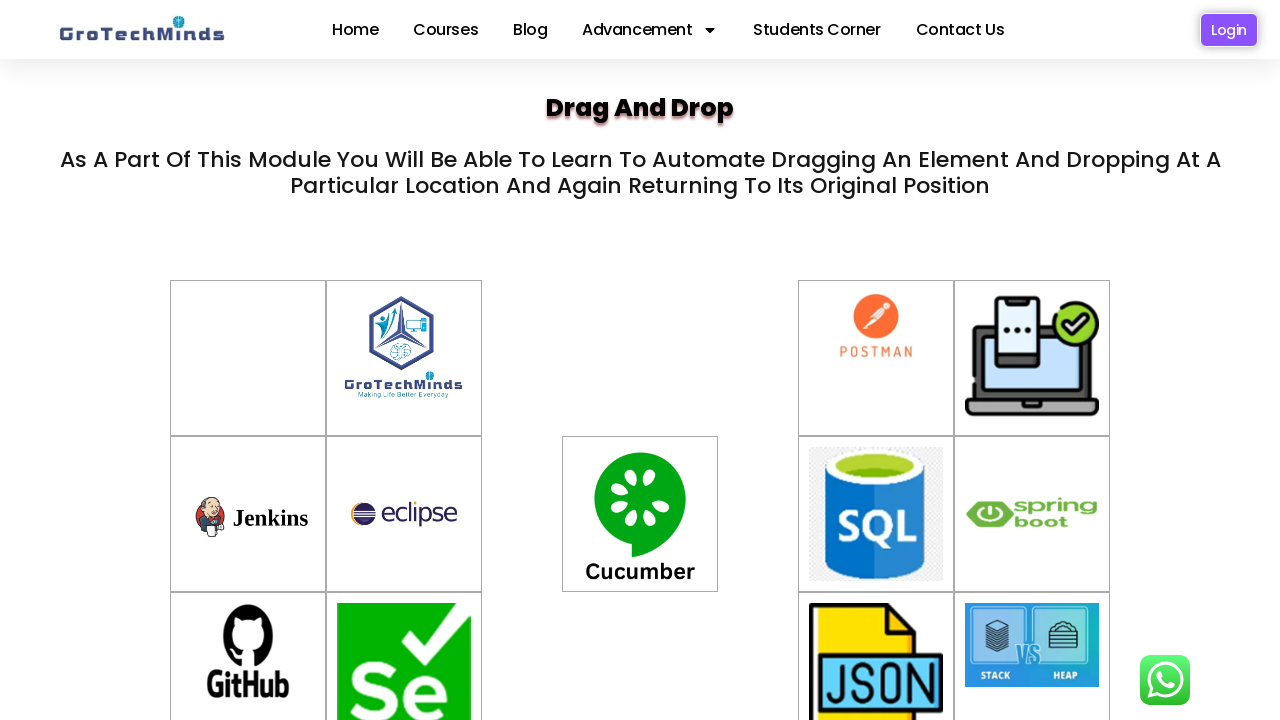

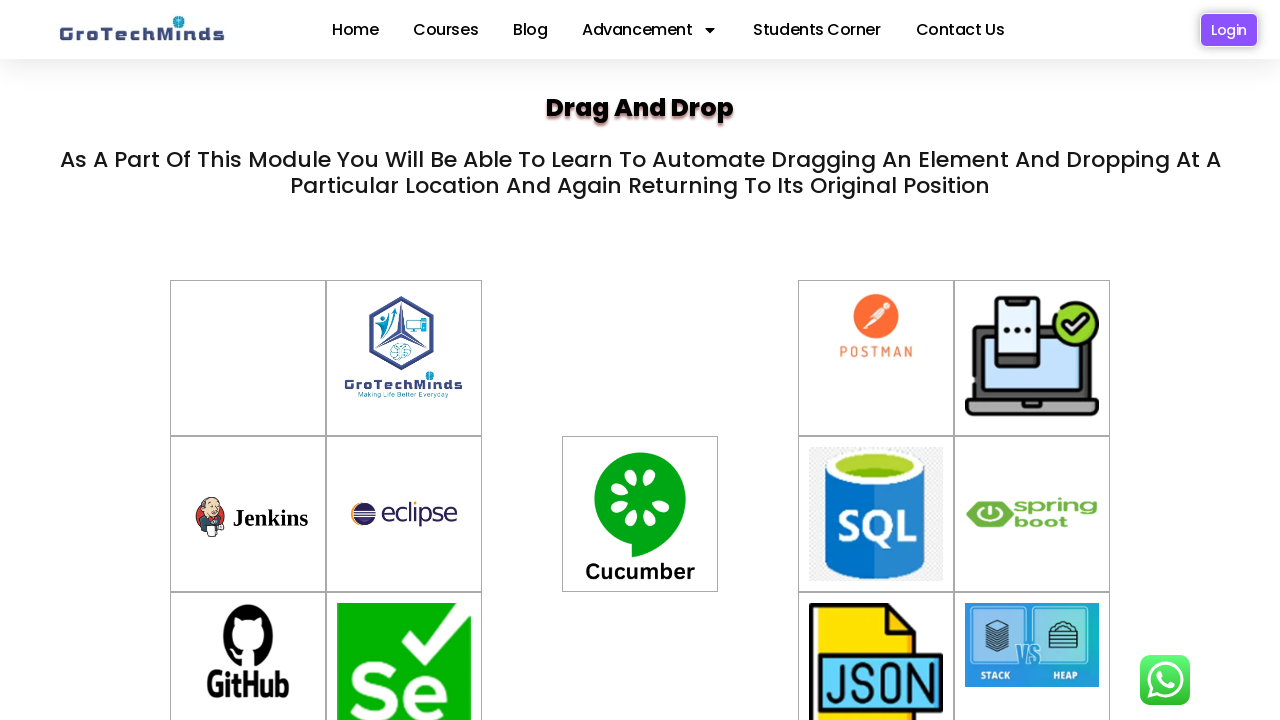